Tests opening a new window/tab, switching between windows, and verifying content in each window

Starting URL: https://the-internet.herokuapp.com/windows

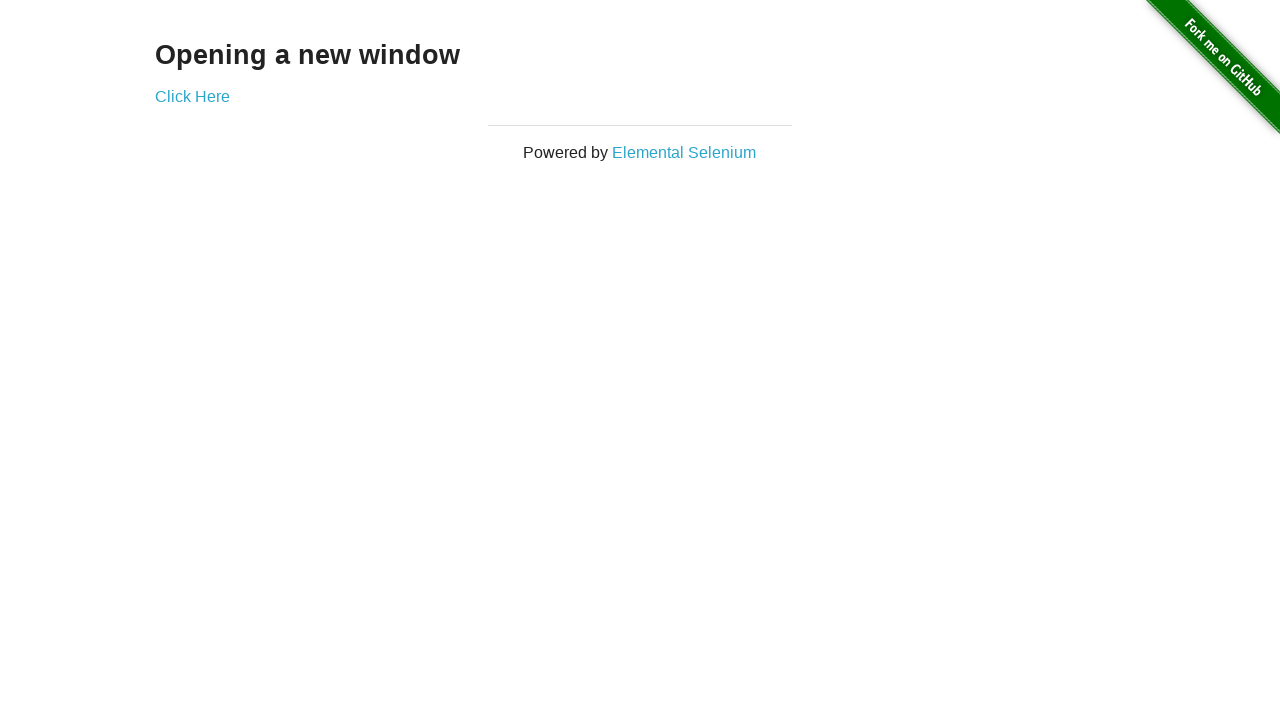

Waited for 'Click Here' link to be visible on the page
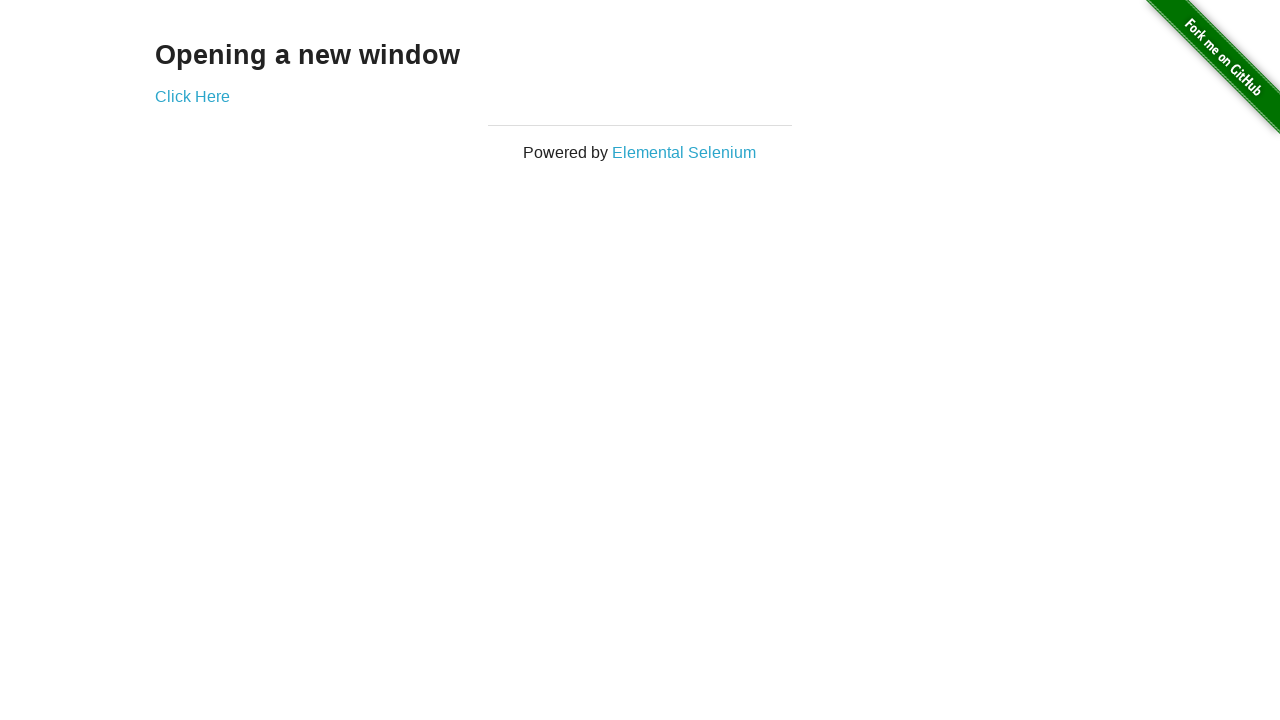

Clicked link to open new window/tab at (192, 96) on xpath=//*[@id='content']/div/a
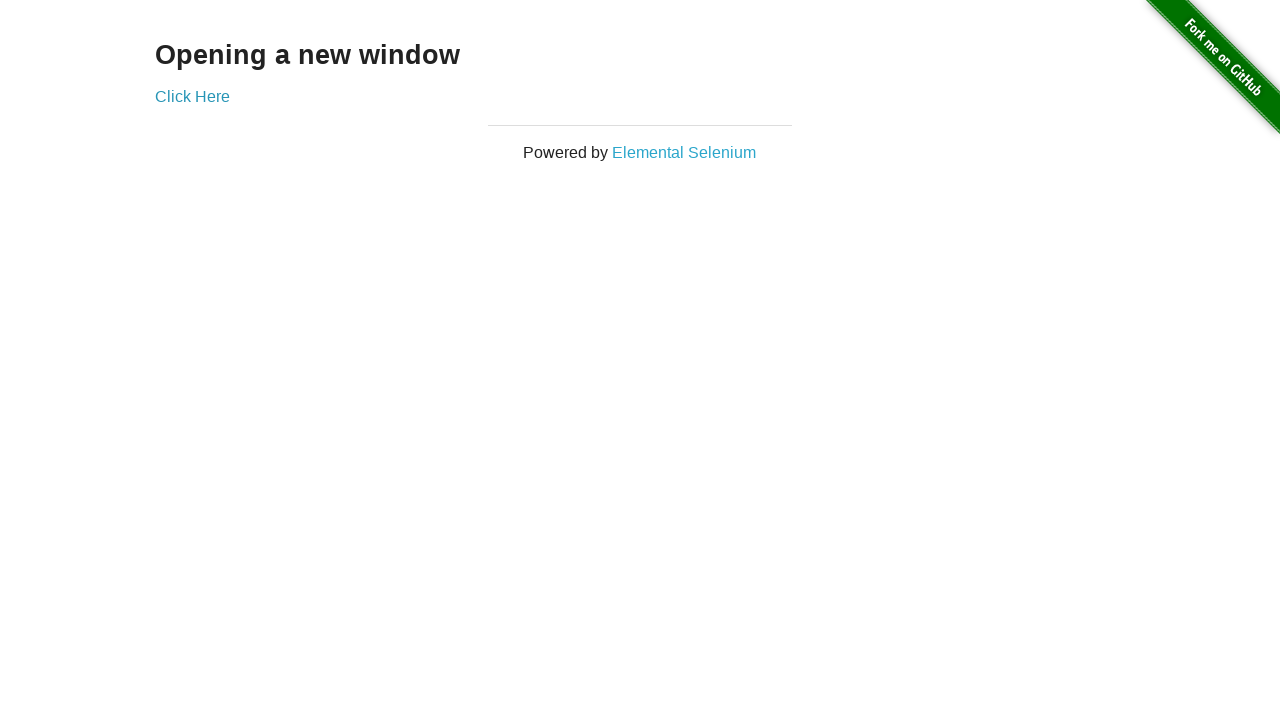

New window/tab loaded completely
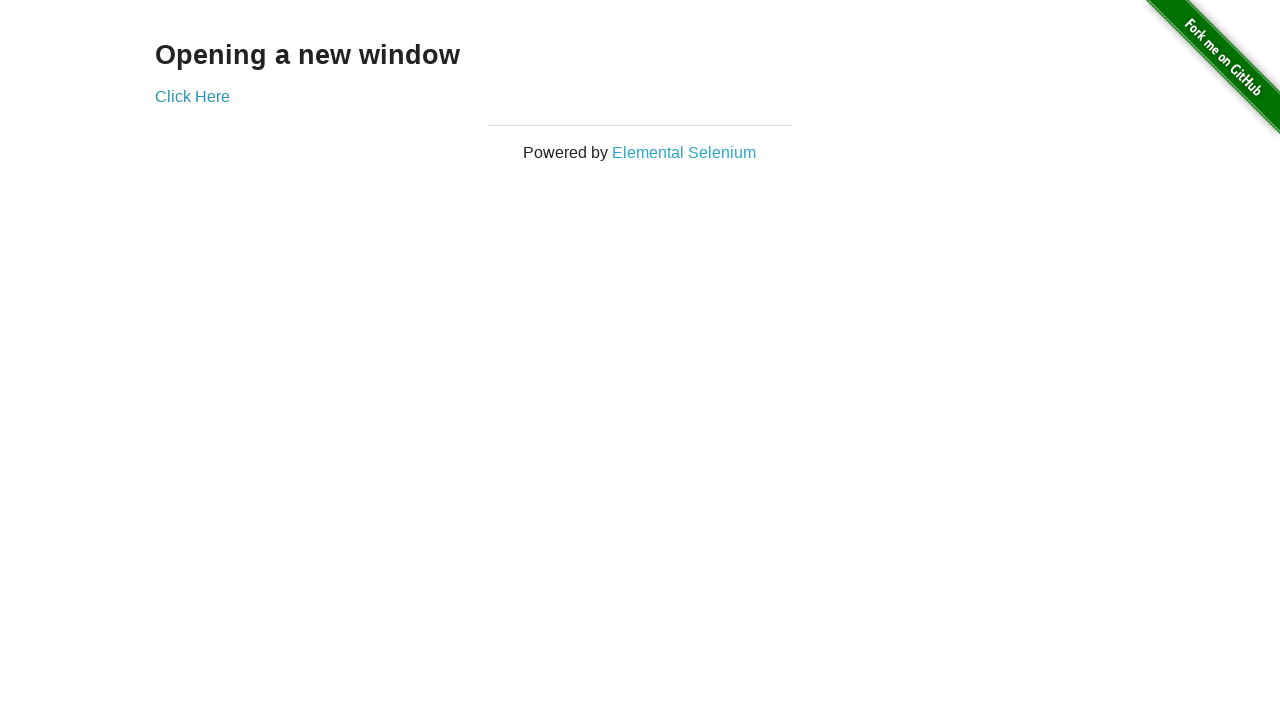

Waited for heading element in new window to be visible
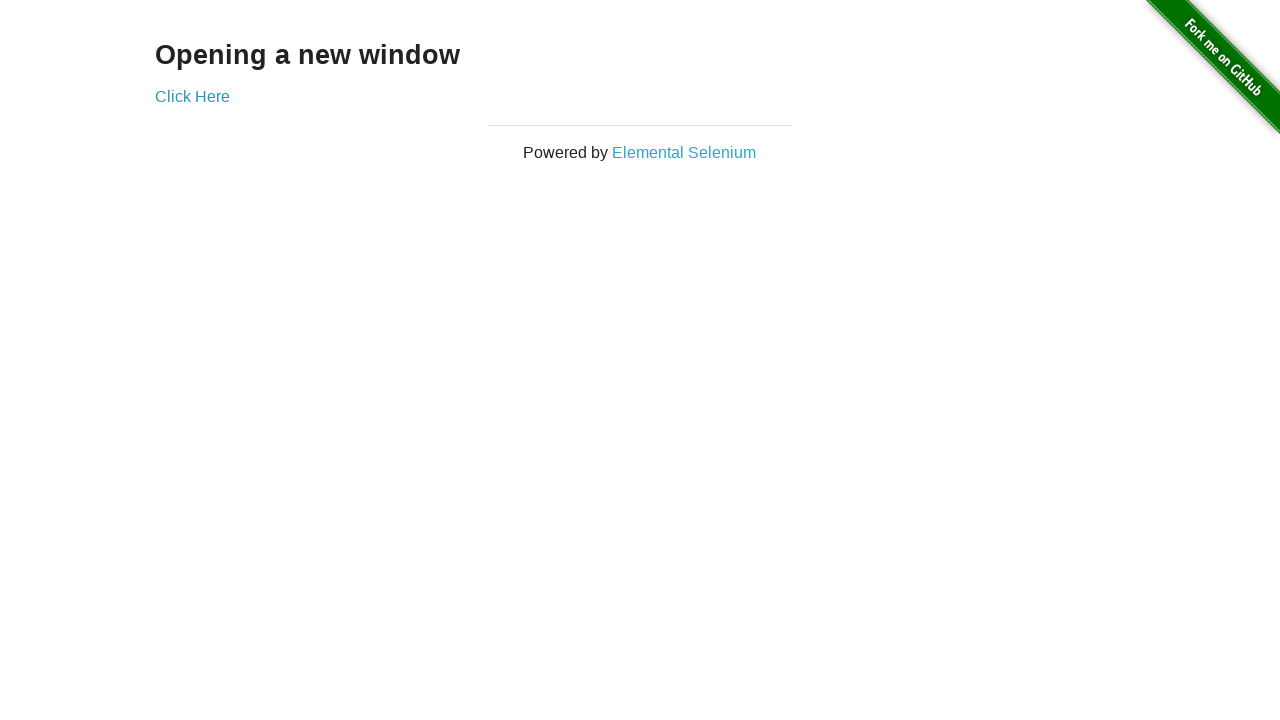

Retrieved heading text from new window
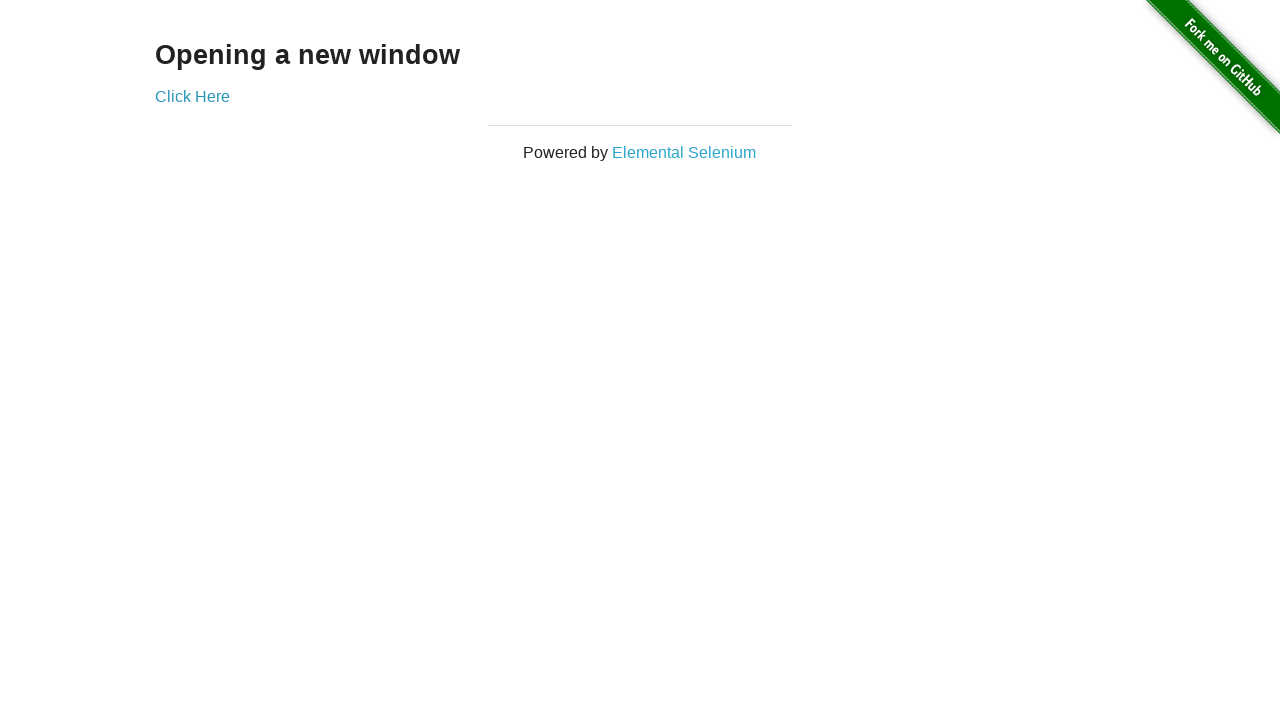

Verified new window heading is 'New Window'
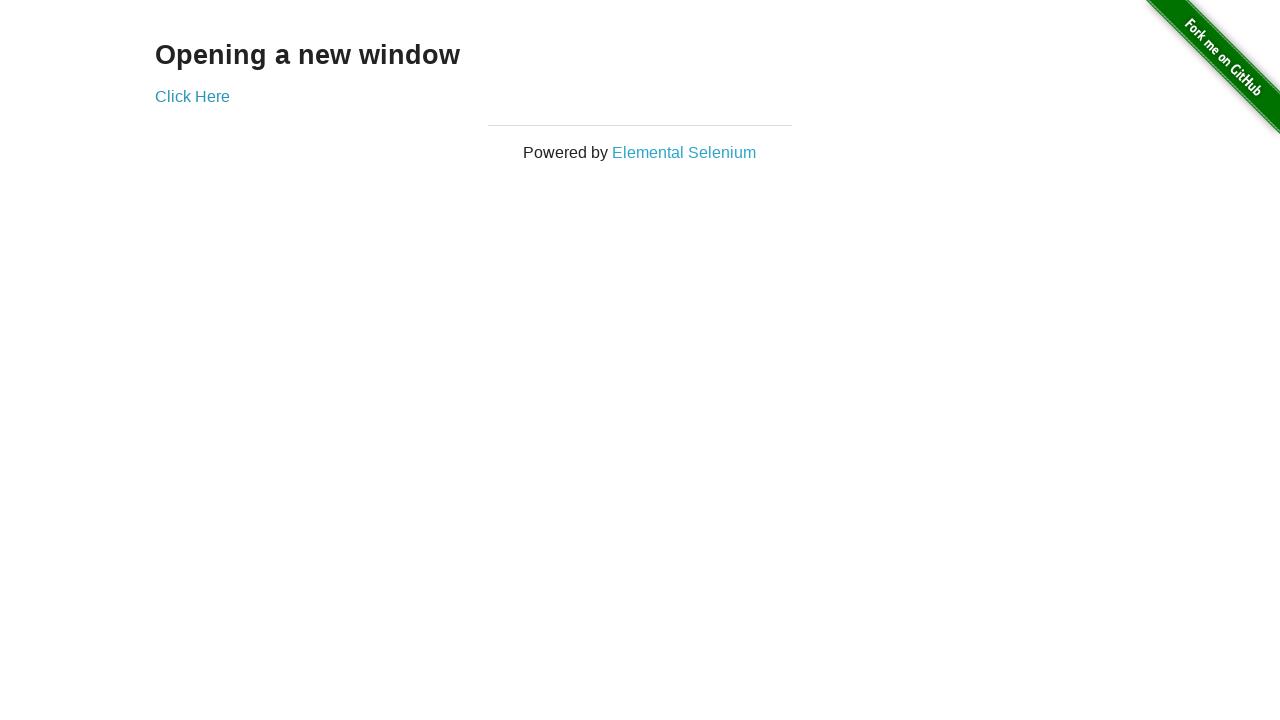

Retrieved heading text from original window
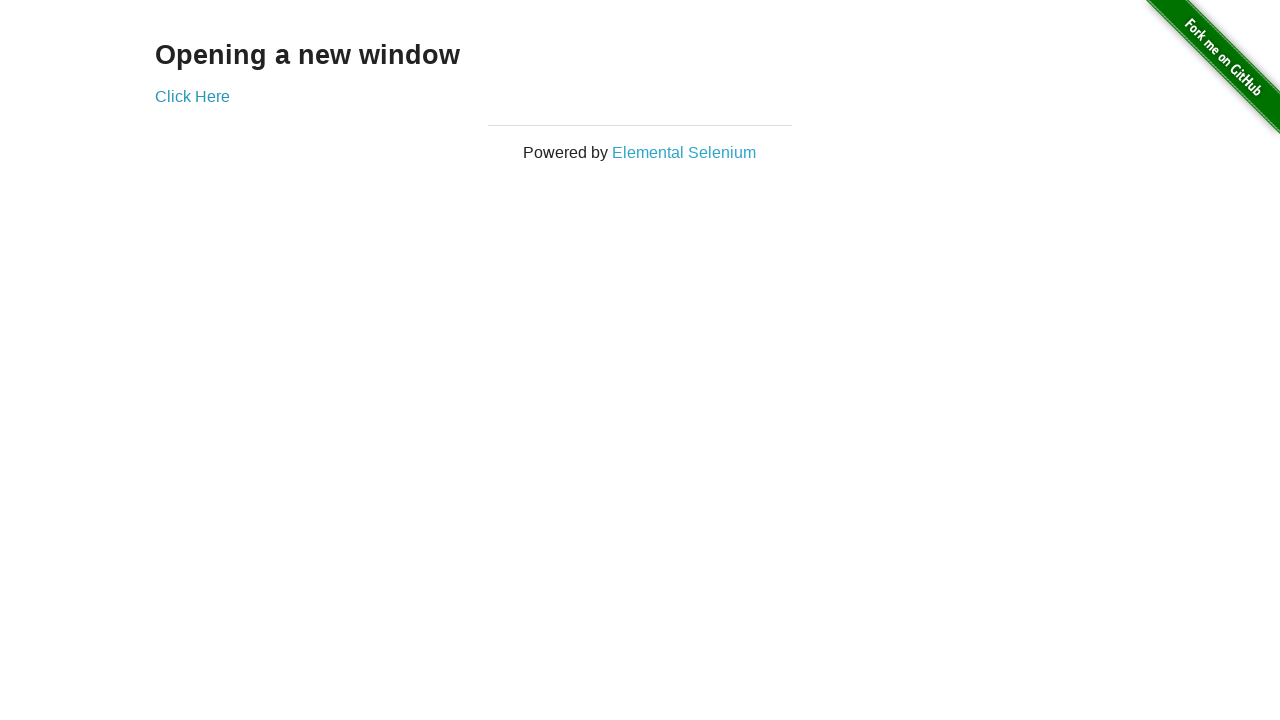

Verified original window heading is 'Opening a new window'
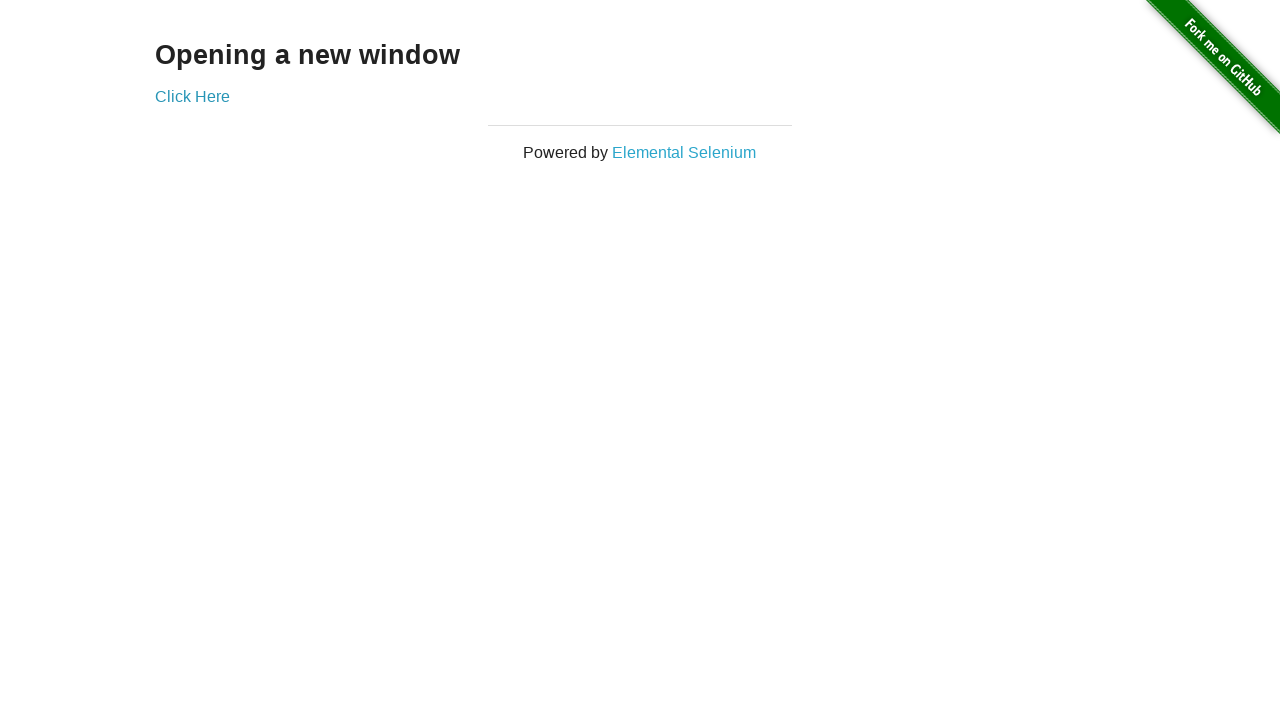

Closed the new window/tab
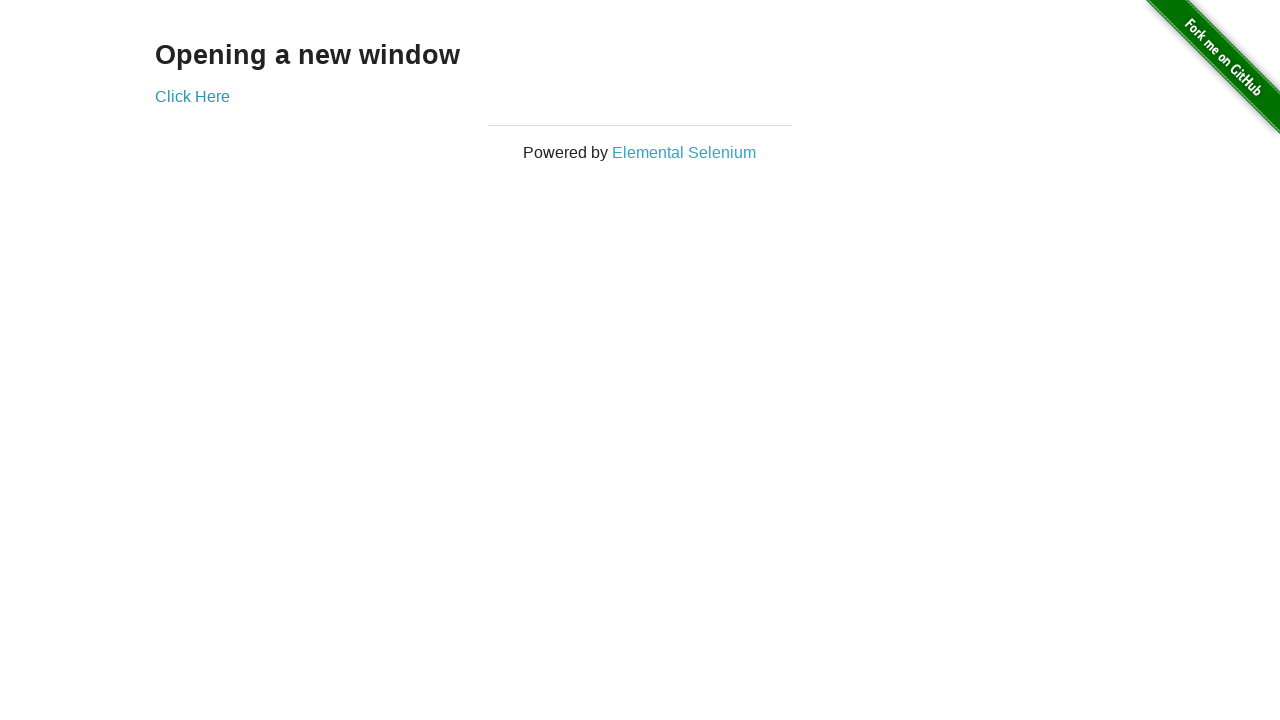

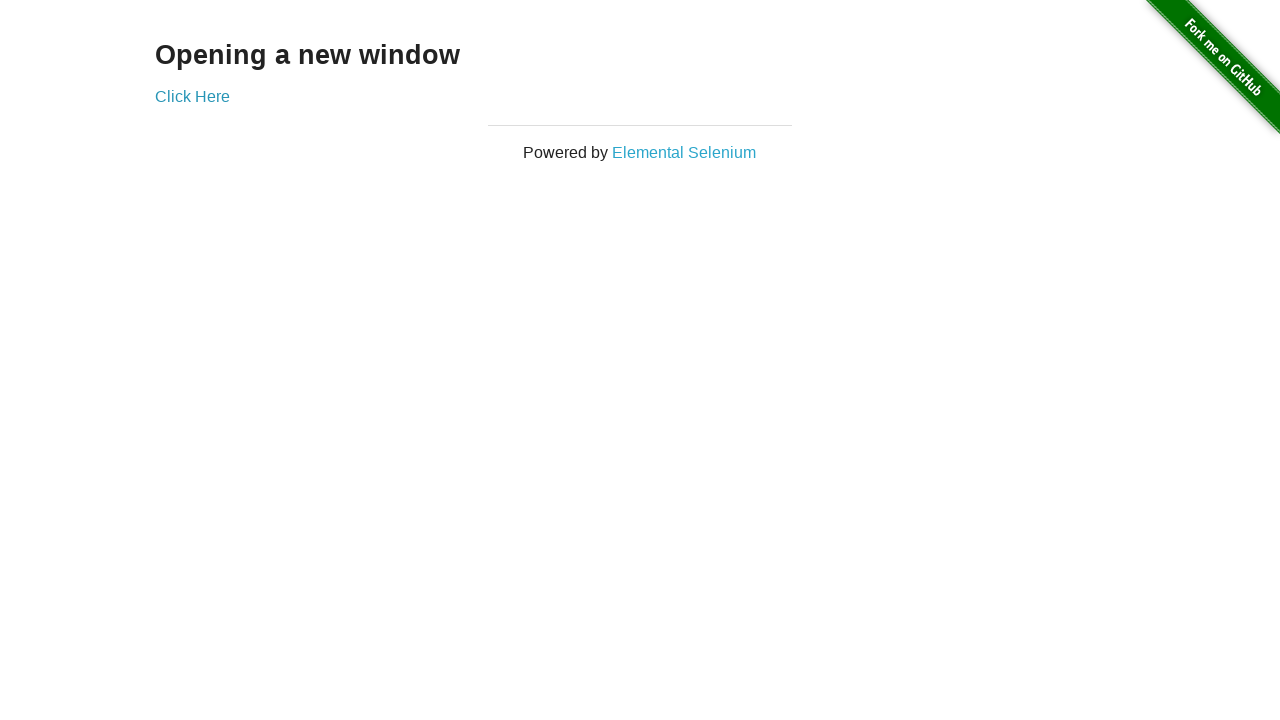